Tests clearing the complete state of all items by checking and unchecking the toggle all

Starting URL: https://demo.playwright.dev/todomvc

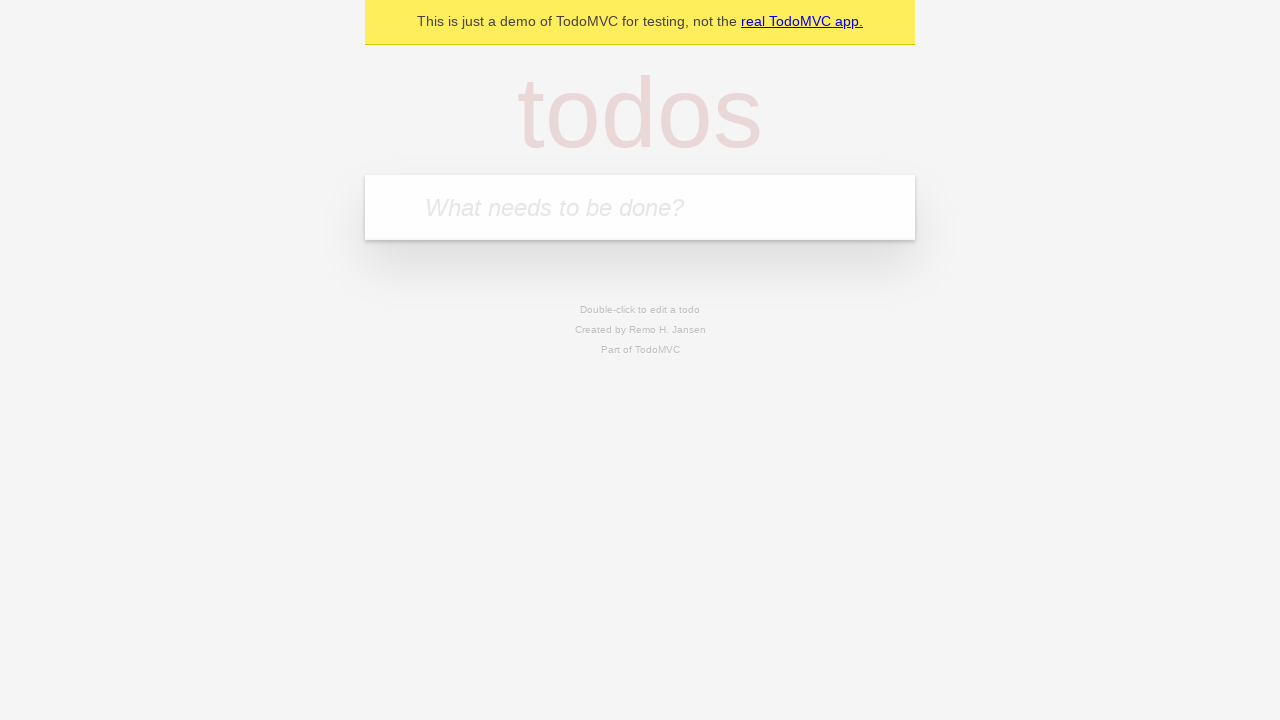

Filled todo input with 'buy some cheese' on internal:attr=[placeholder="What needs to be done?"i]
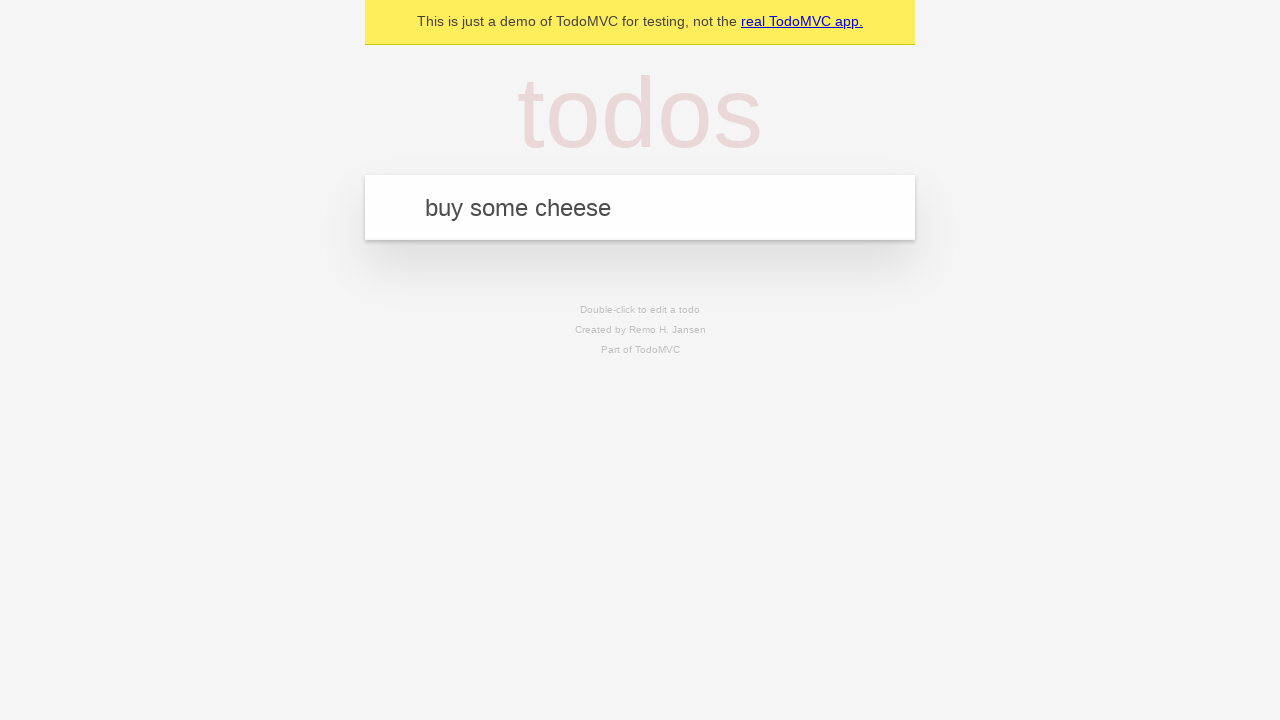

Pressed Enter to add first todo on internal:attr=[placeholder="What needs to be done?"i]
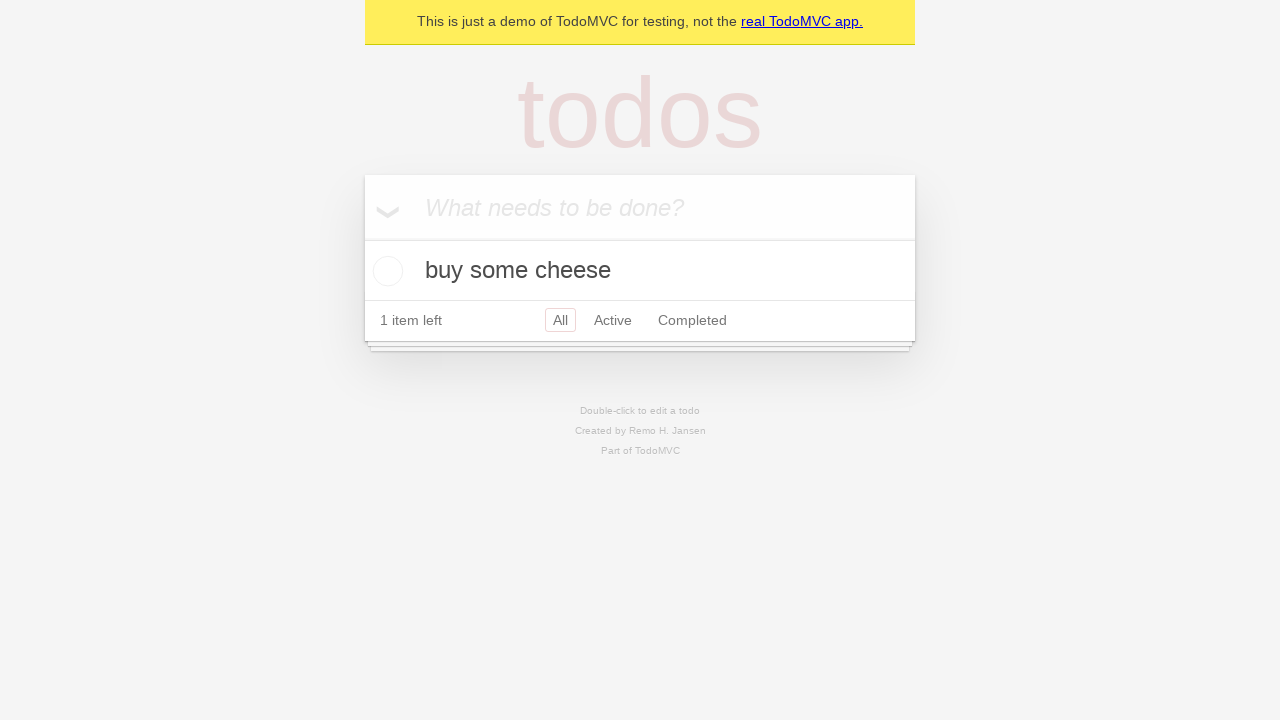

Filled todo input with 'feed the cat' on internal:attr=[placeholder="What needs to be done?"i]
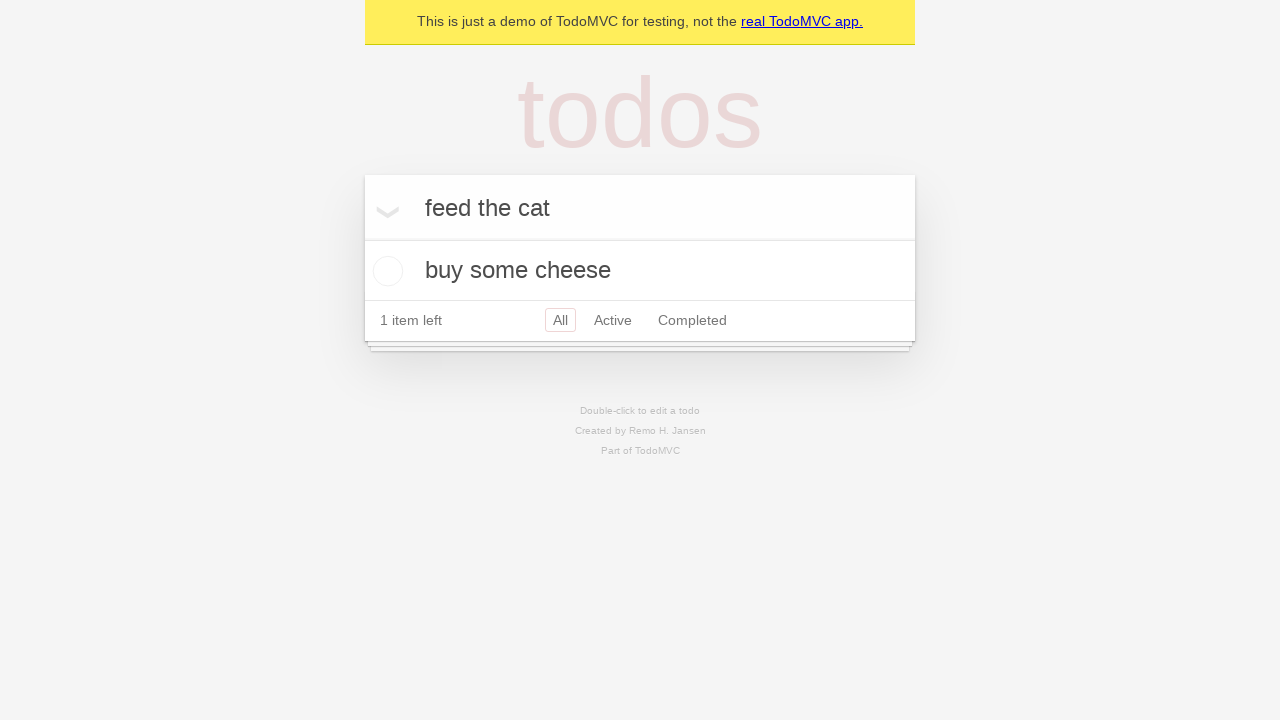

Pressed Enter to add second todo on internal:attr=[placeholder="What needs to be done?"i]
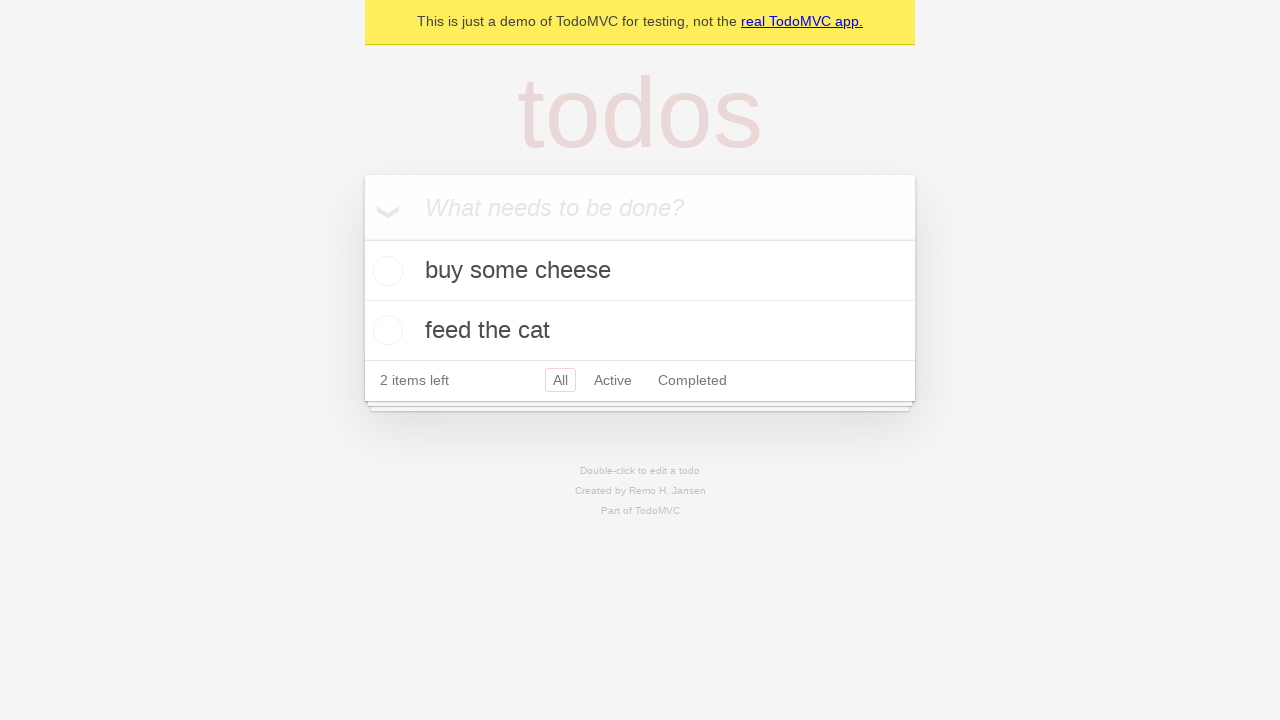

Filled todo input with 'book a doctors appointment' on internal:attr=[placeholder="What needs to be done?"i]
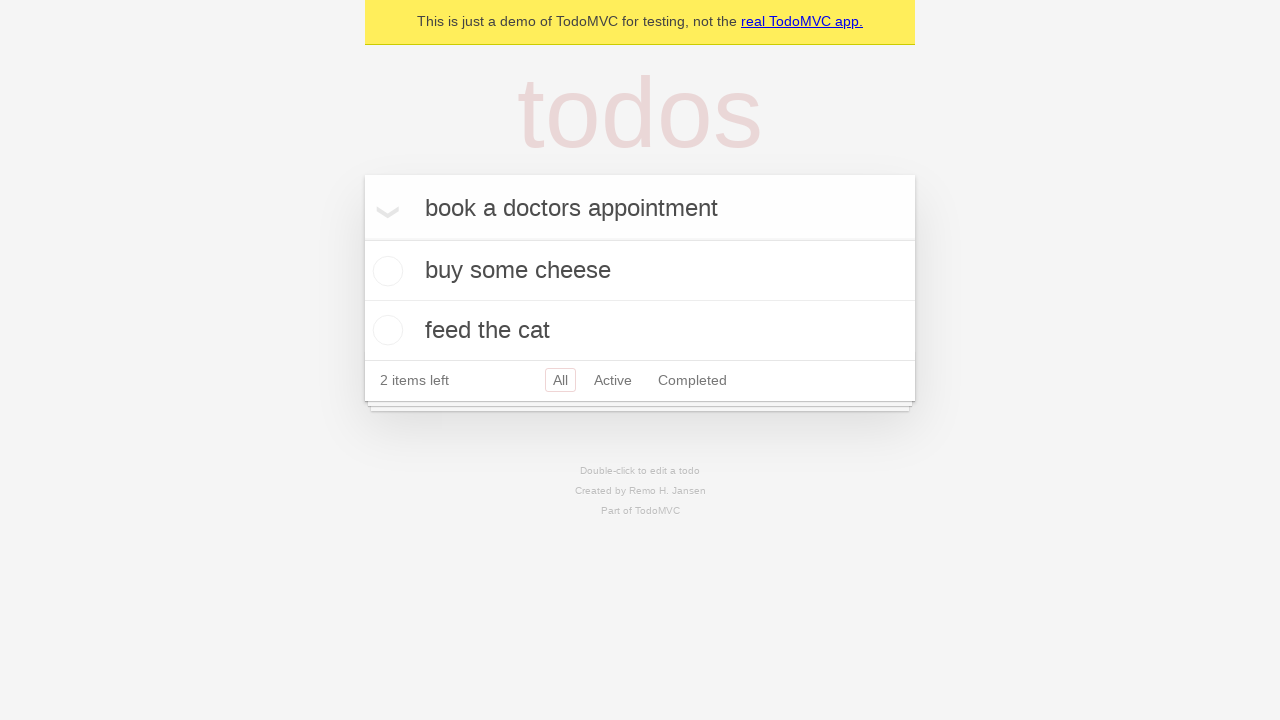

Pressed Enter to add third todo on internal:attr=[placeholder="What needs to be done?"i]
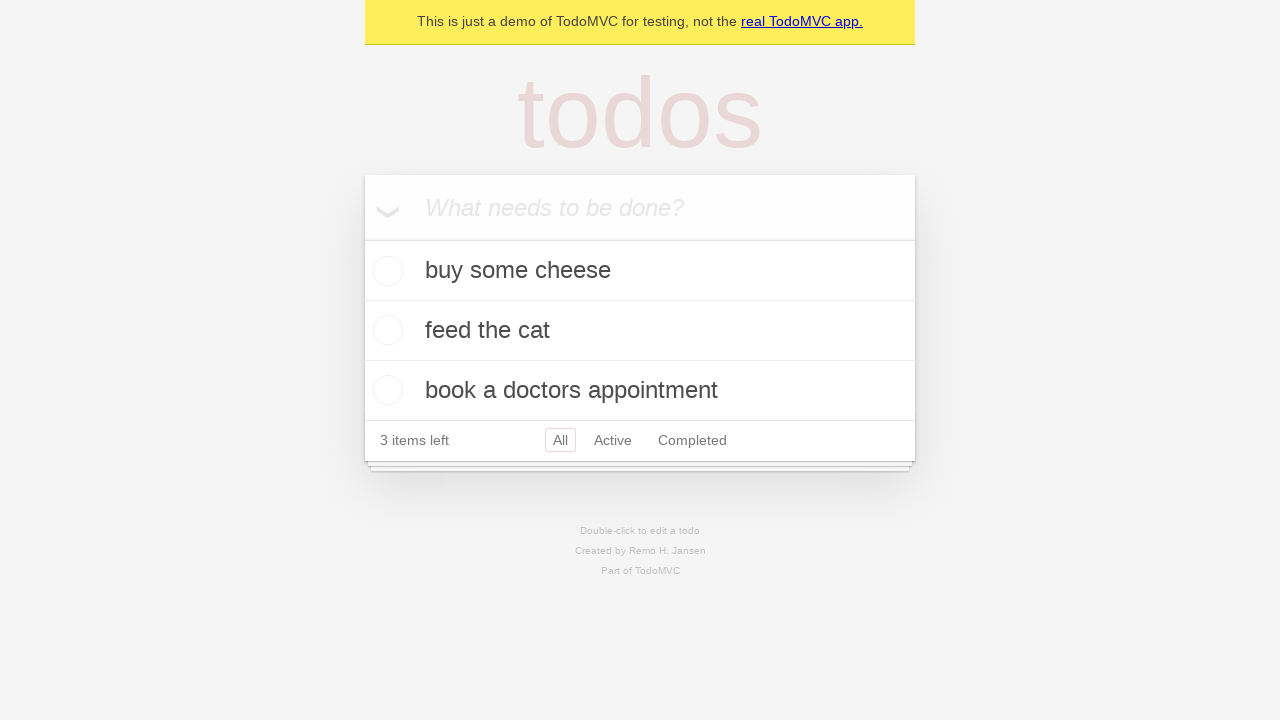

Checked 'Mark all as complete' toggle to mark all todos as completed at (362, 238) on internal:label="Mark all as complete"i
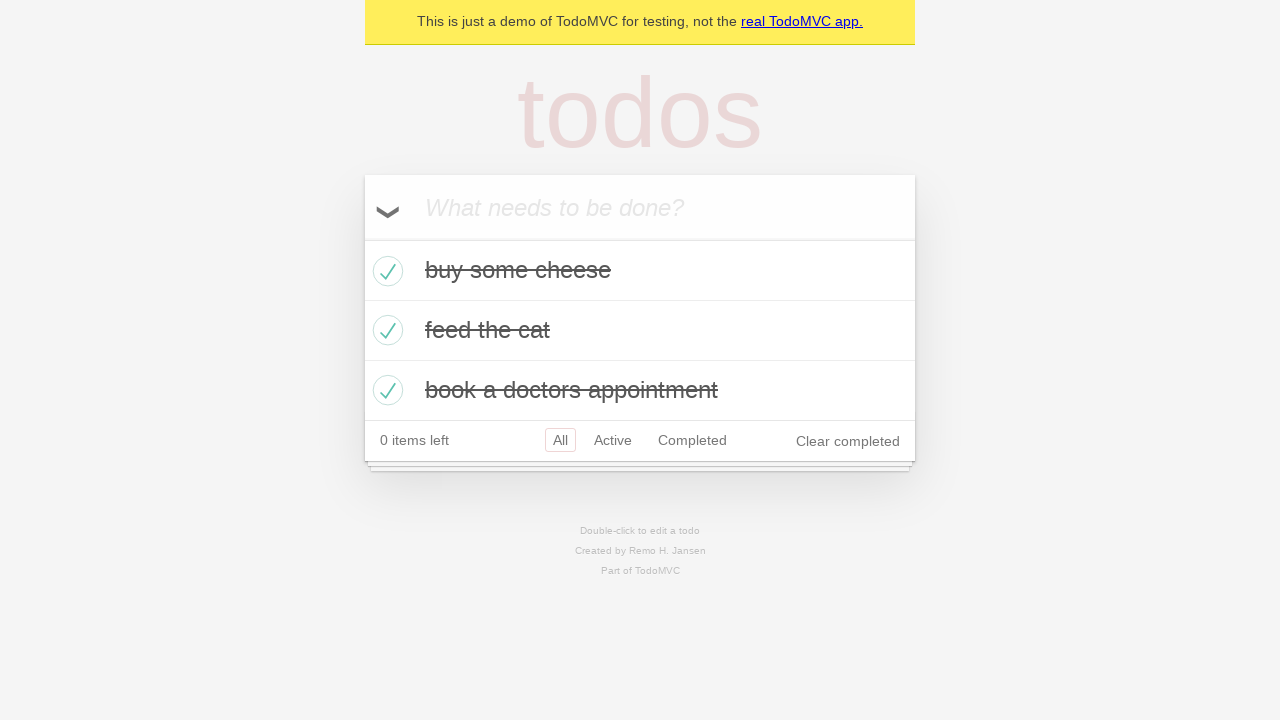

Unchecked 'Mark all as complete' toggle to clear all completed items at (362, 238) on internal:label="Mark all as complete"i
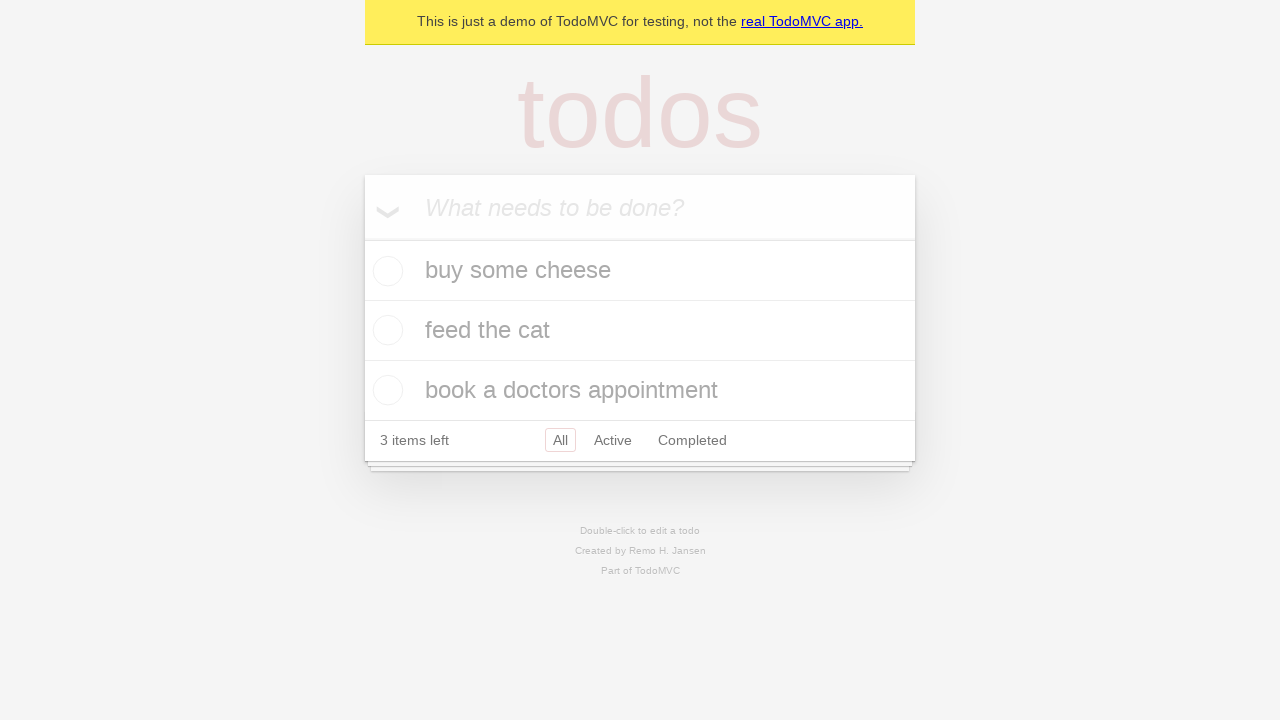

Waited for todo items to be present in uncompleted state
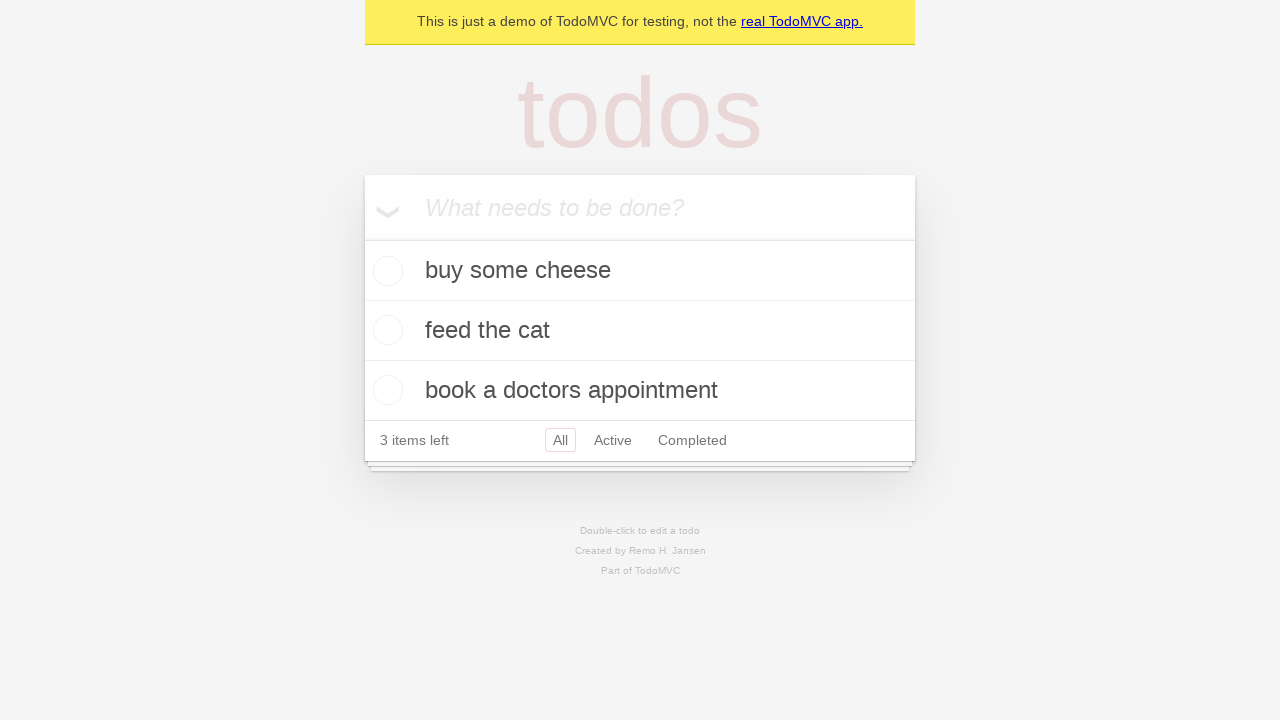

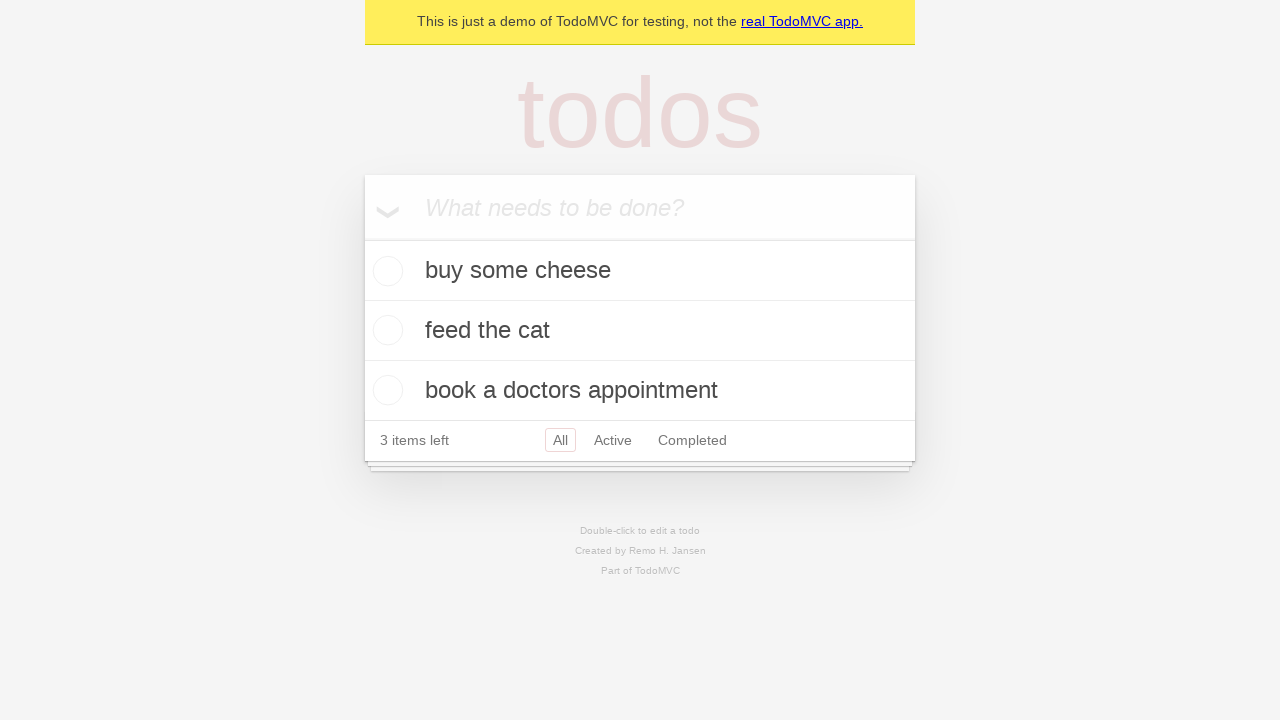